Simply navigates to the Itaú bank homepage and immediately closes - a basic page load test

Starting URL: https://www.itau.com.br/

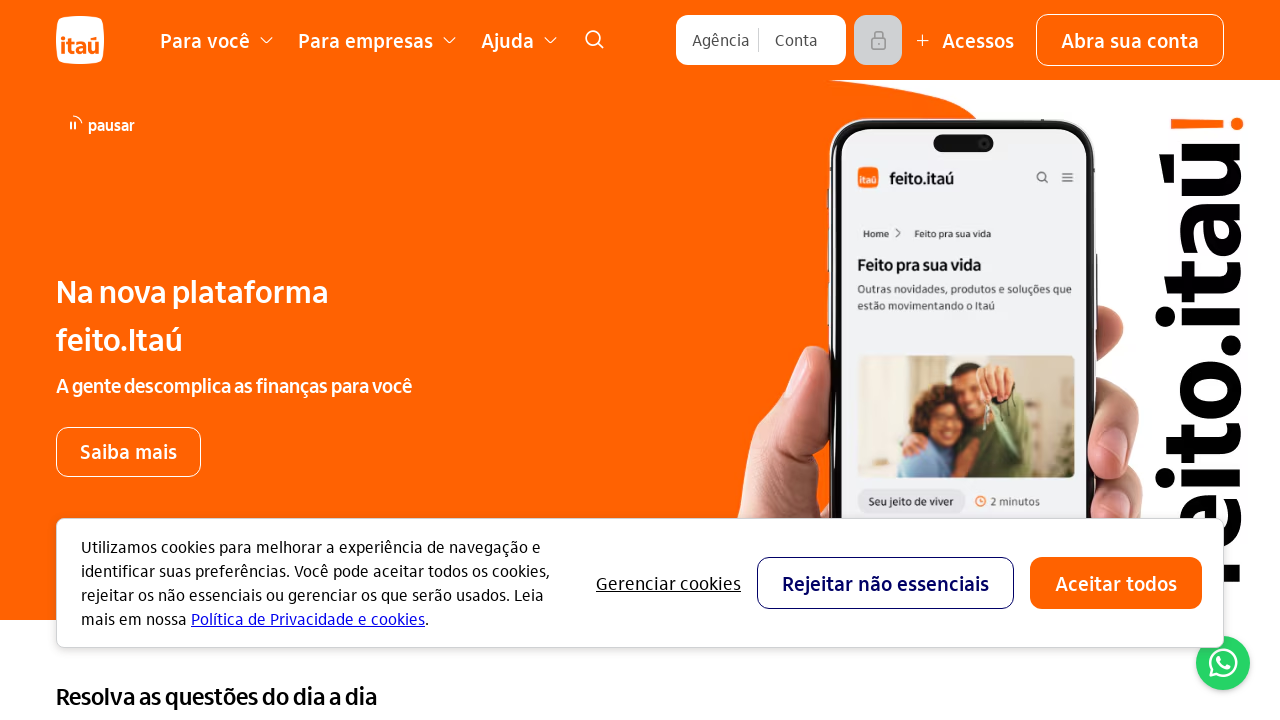

Itaú bank homepage loaded and DOM content ready
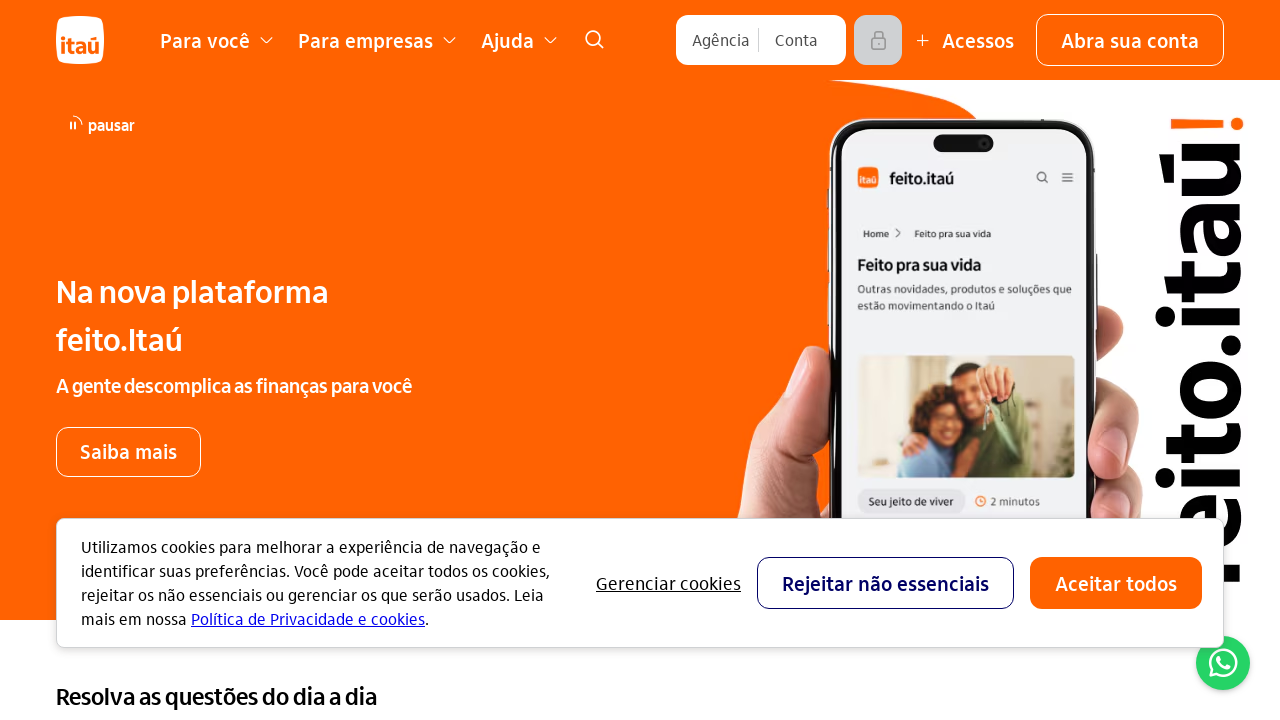

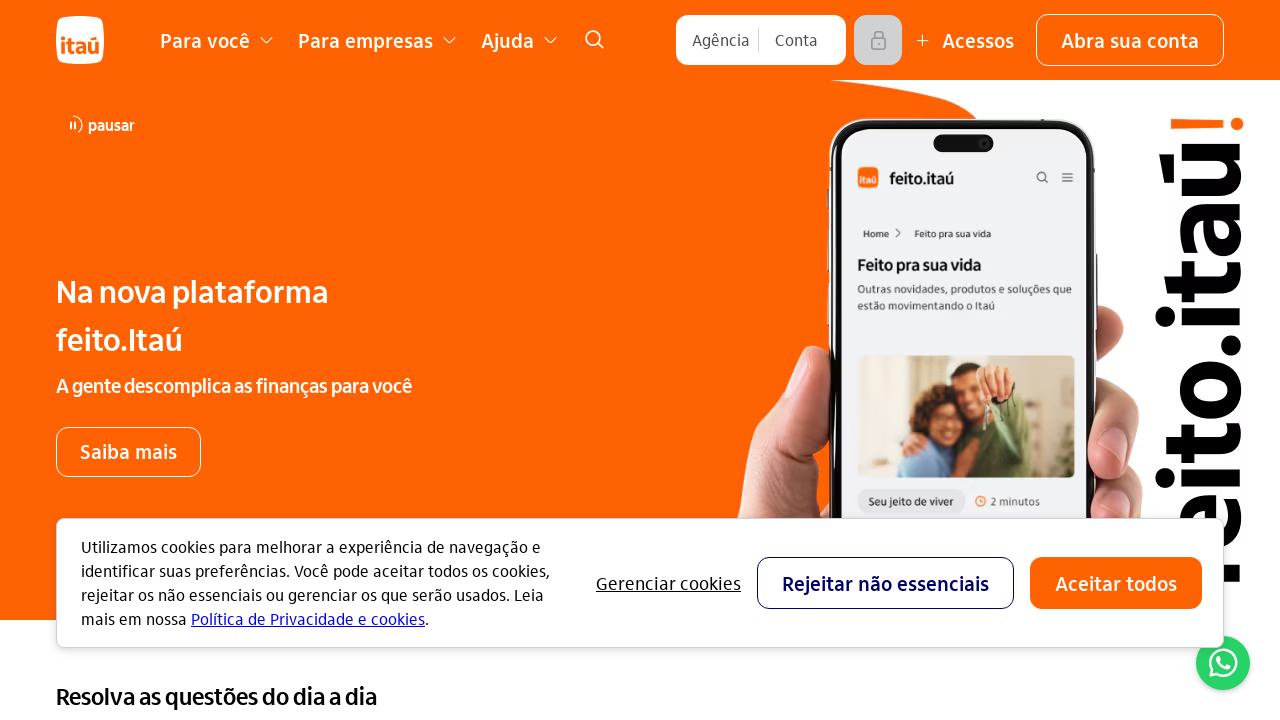